Tests a web form by filling in a text field with "Selenium" and clicking the submit button, then verifying a confirmation message is displayed.

Starting URL: https://www.selenium.dev/selenium/web/web-form.html

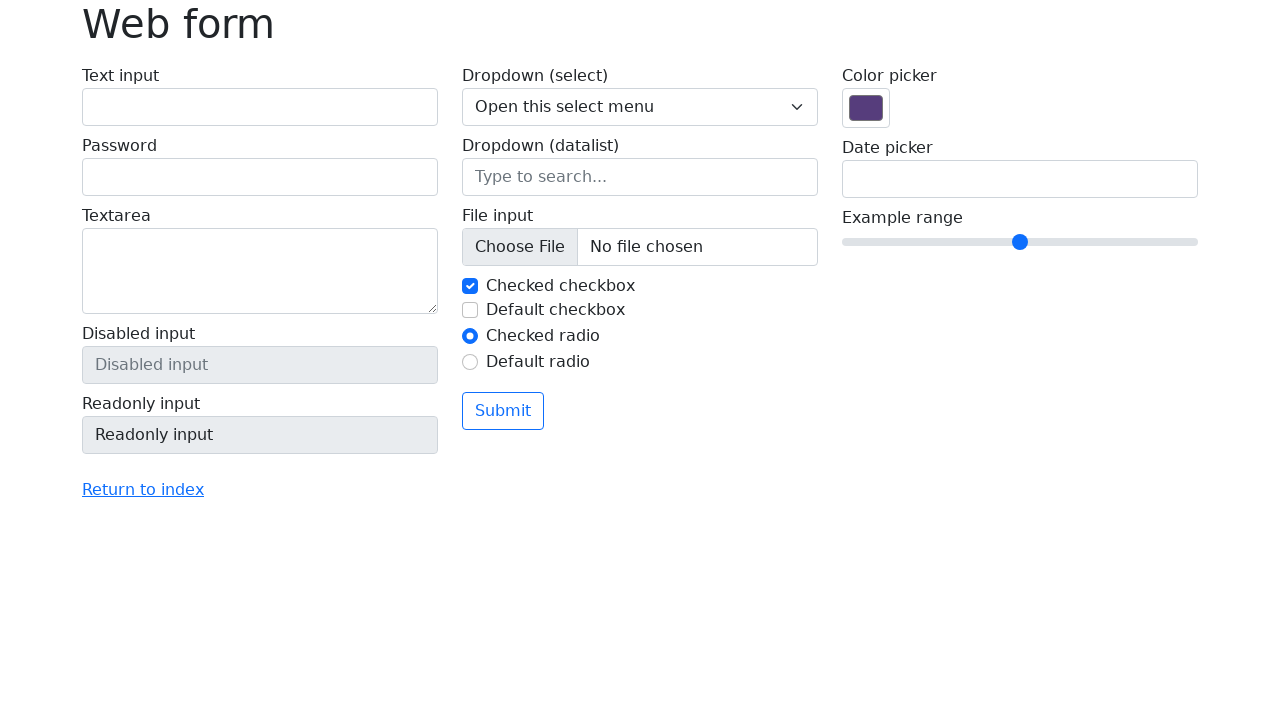

Filled text field with 'Selenium' on input[name='my-text']
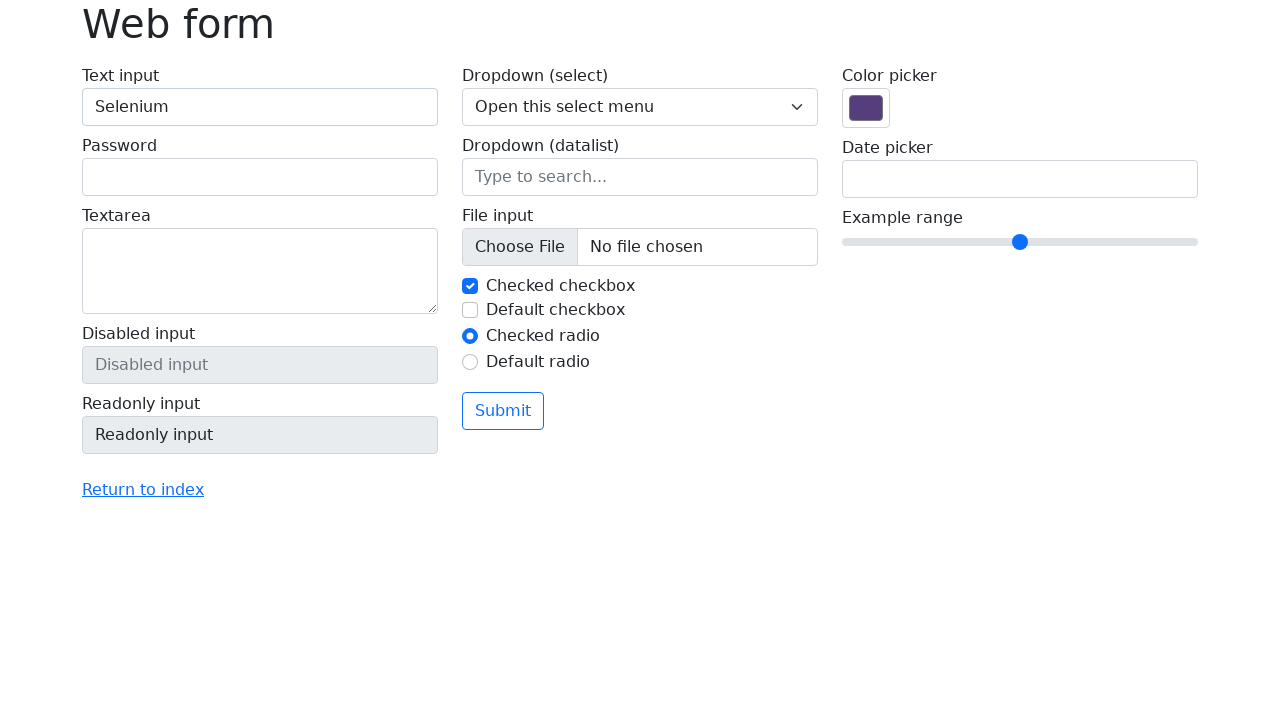

Clicked submit button at (503, 411) on button
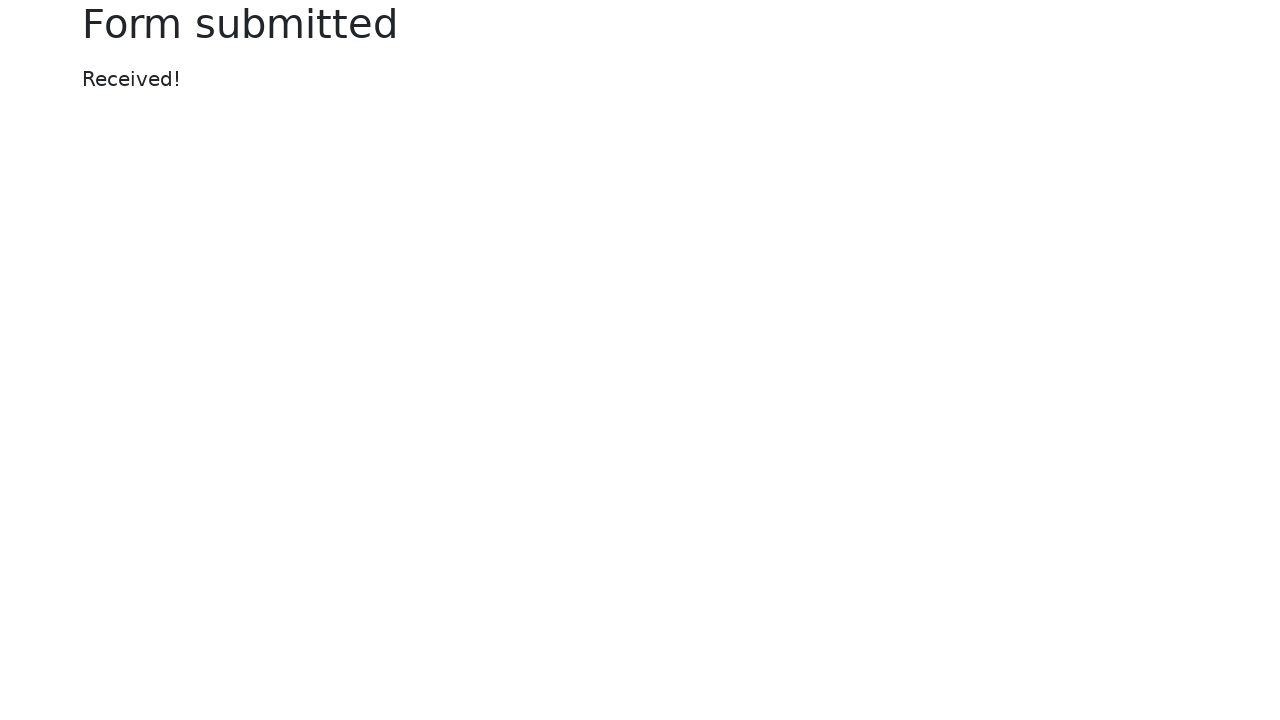

Confirmation message appeared
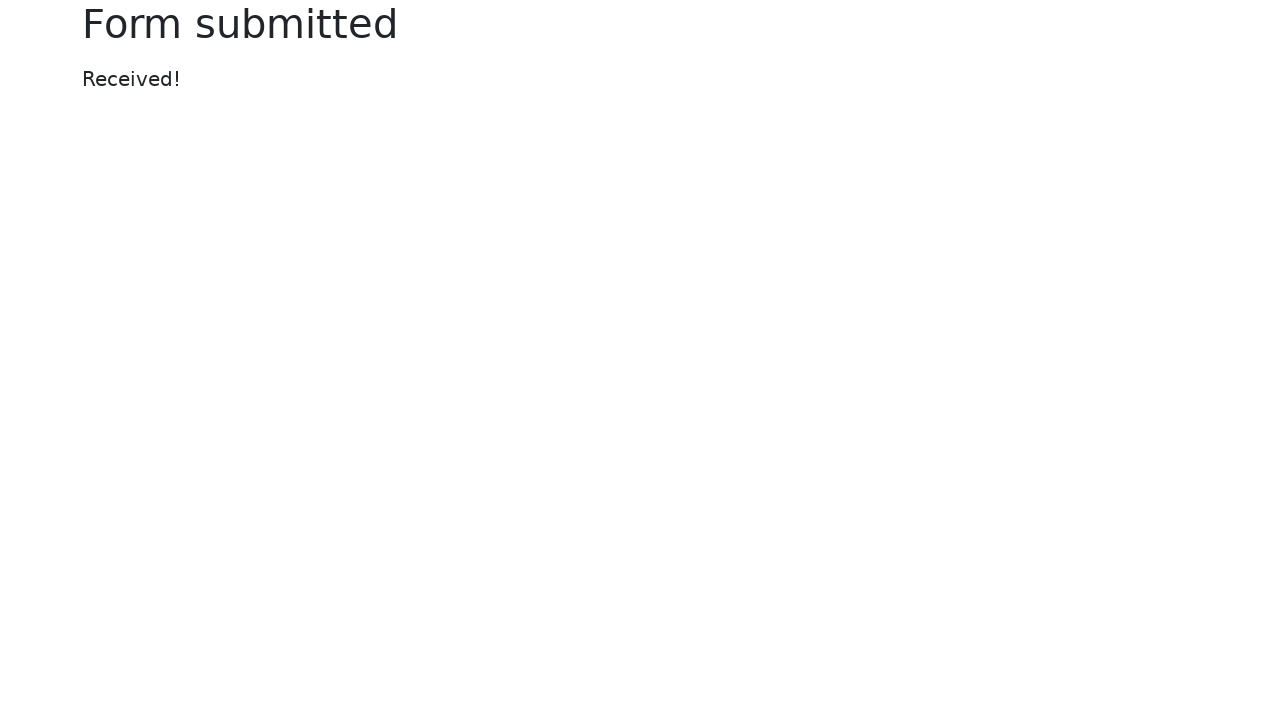

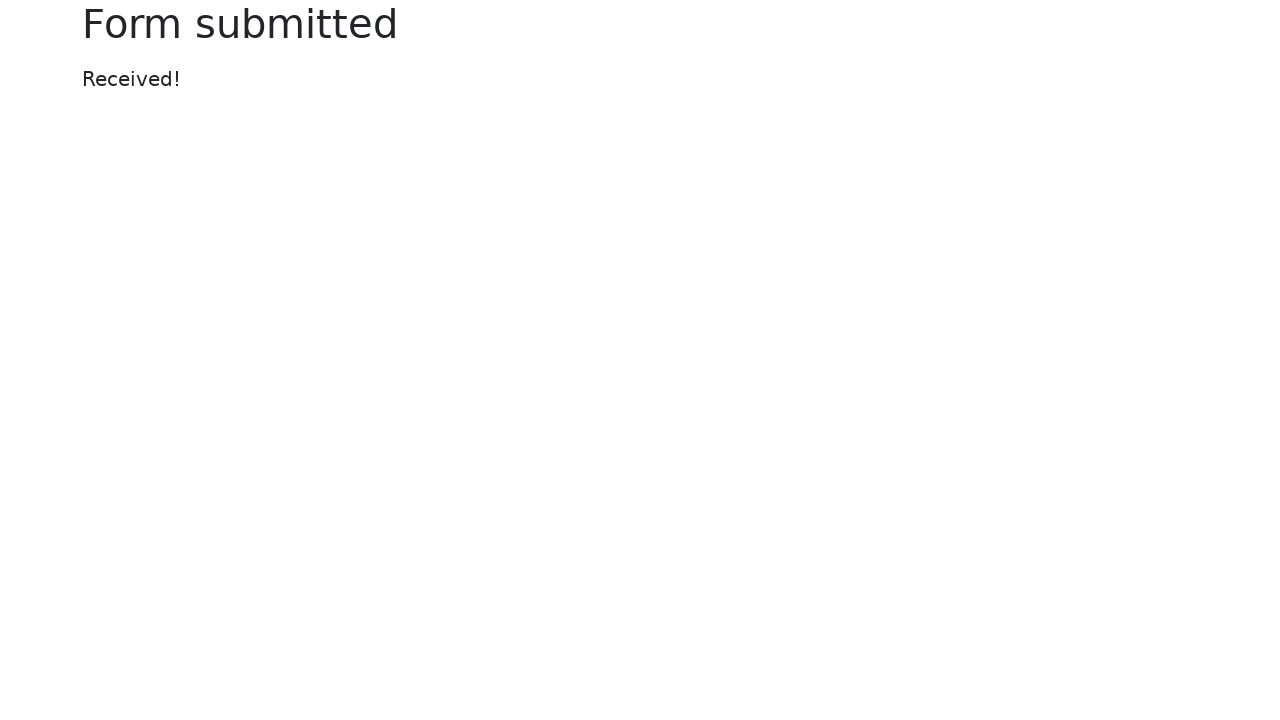